Tests a registration form by filling in first name, last name, and email fields, then submitting and verifying the success message.

Starting URL: http://suninjuly.github.io/registration1.html

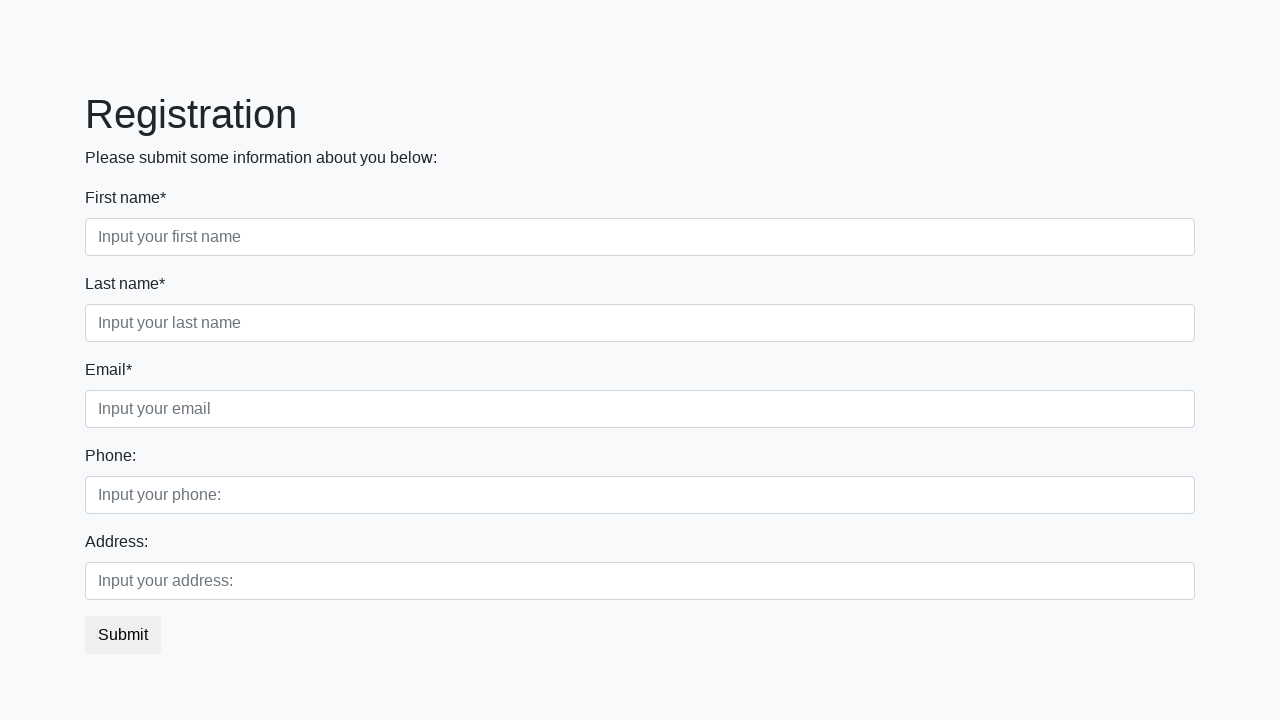

Filled first name field with 'Ivan' on input[placeholder='Input your first name']
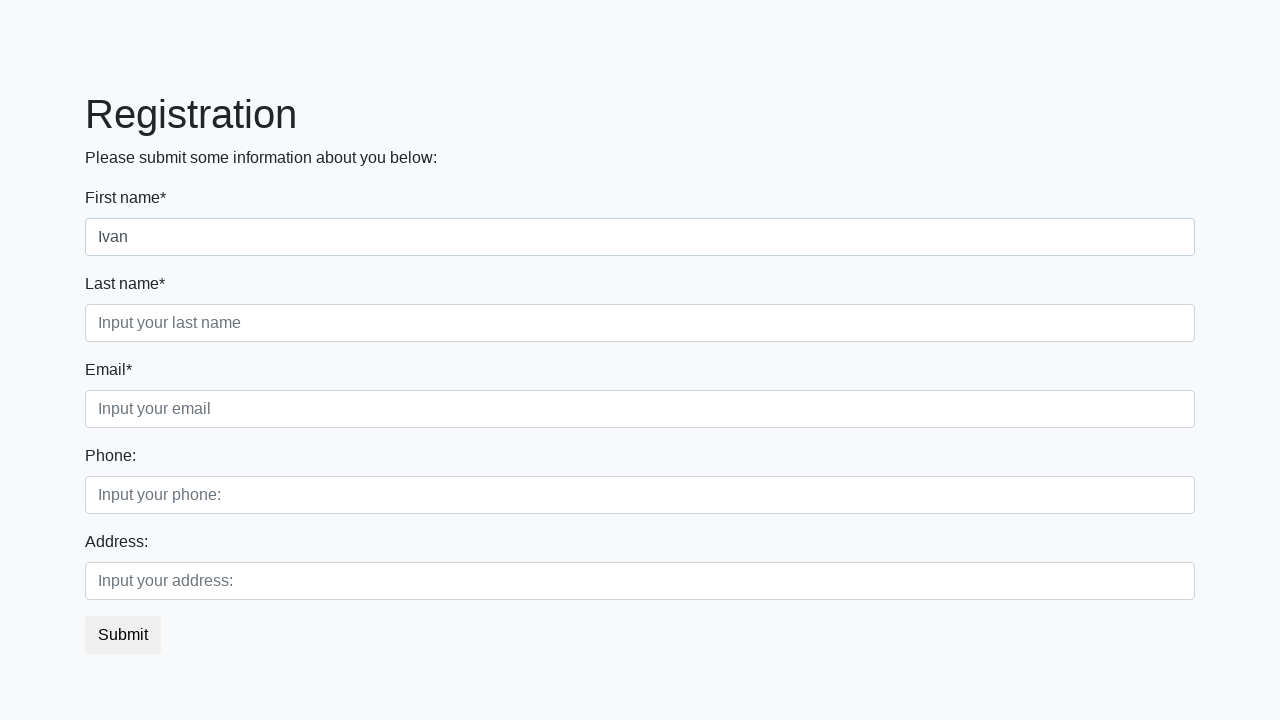

Filled last name field with 'Petrov' on input[placeholder='Input your last name']
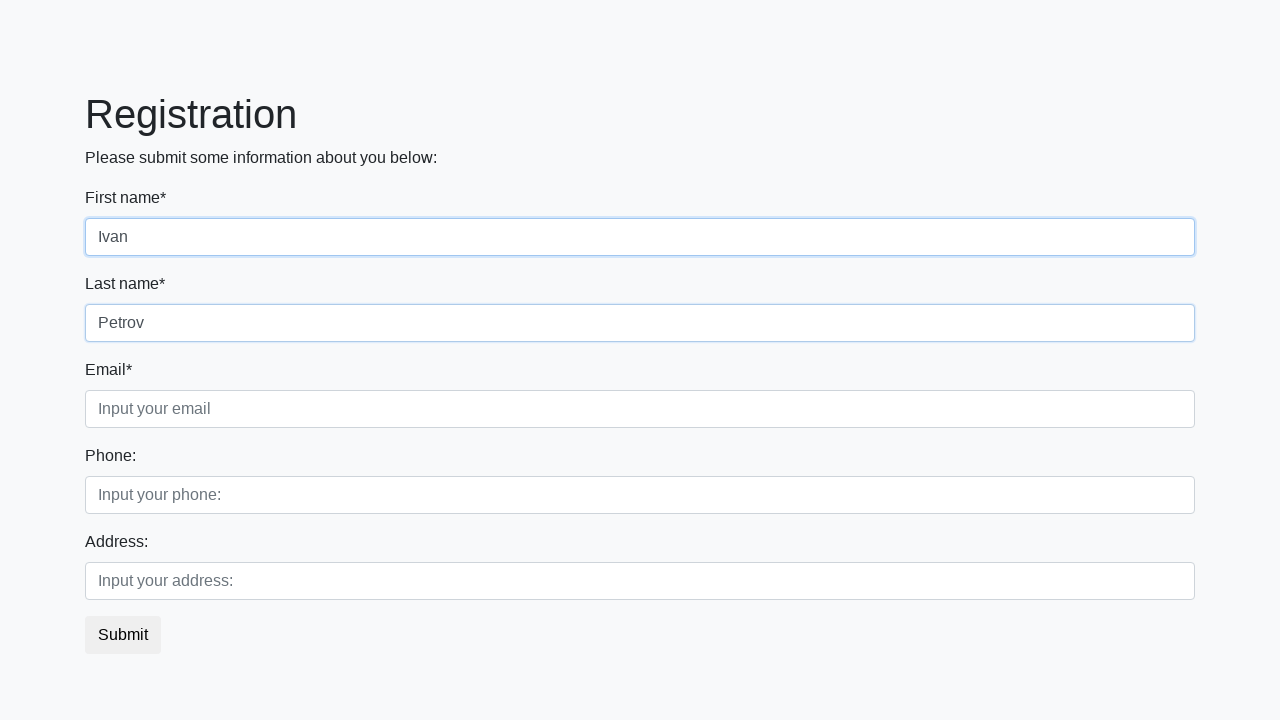

Filled email field with 'sample@mail.ru' on input[placeholder='Input your email']
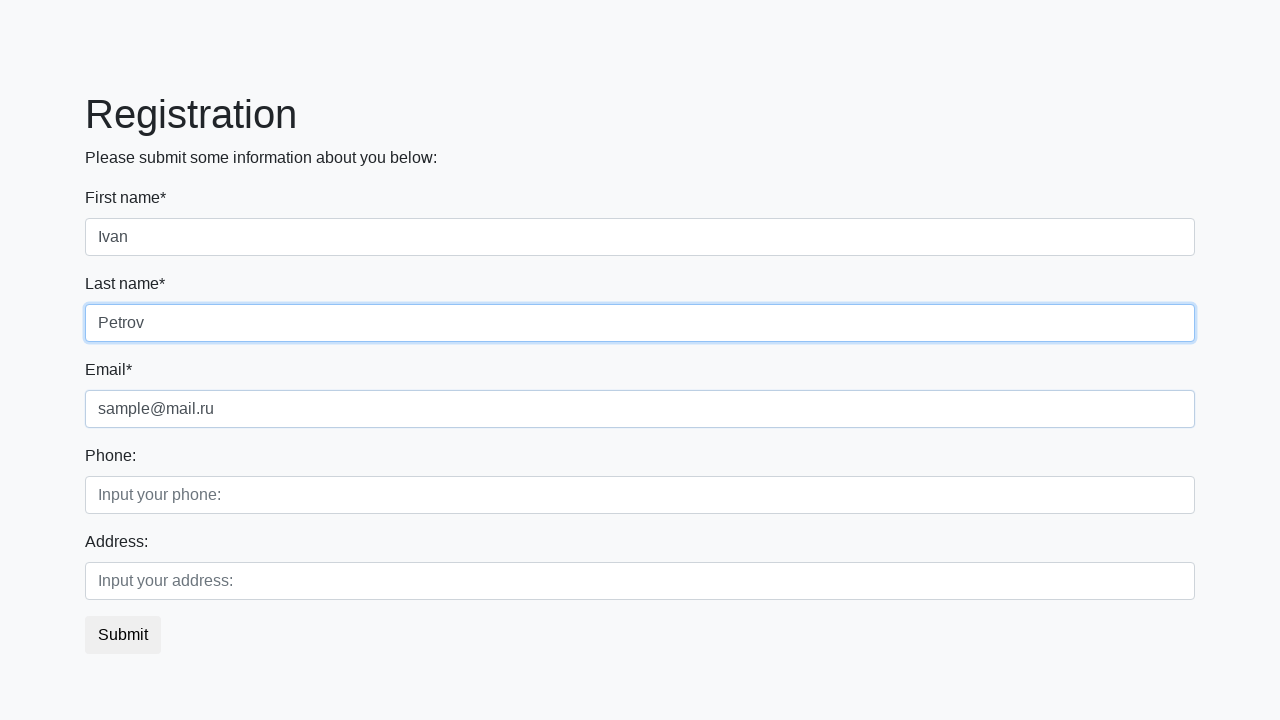

Clicked submit button to register at (123, 635) on button.btn
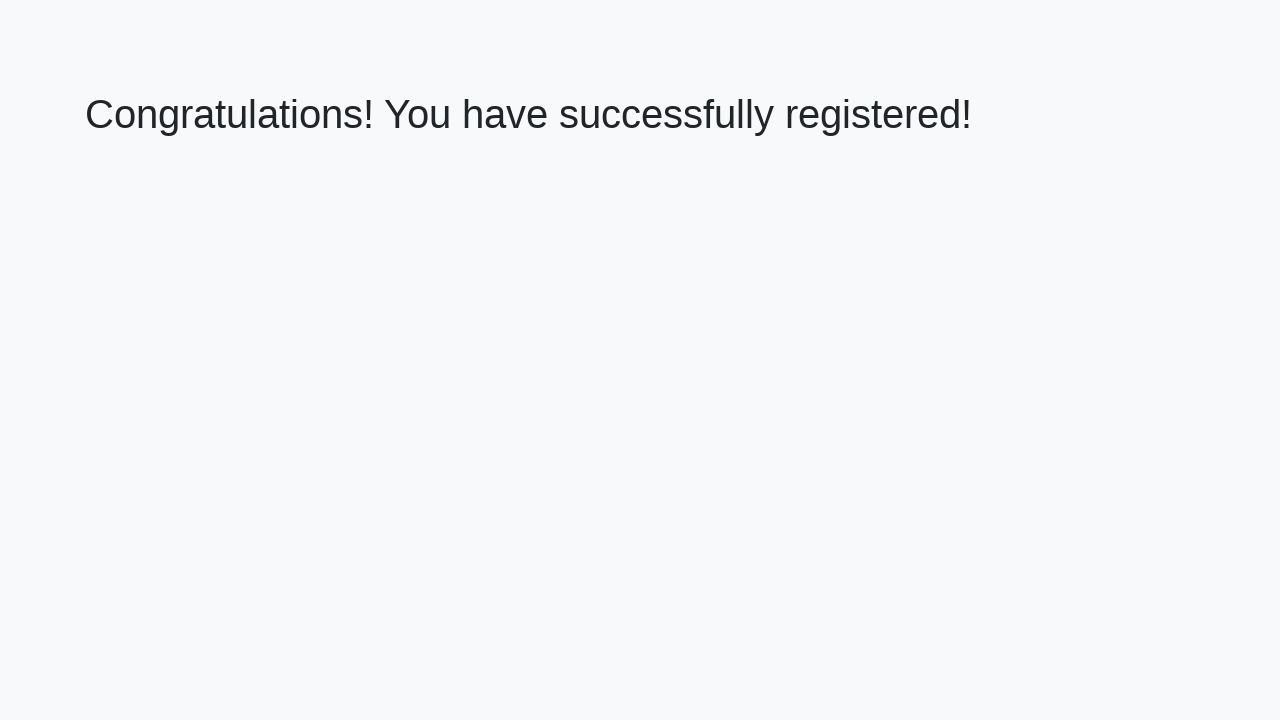

Success message loaded with h1 heading
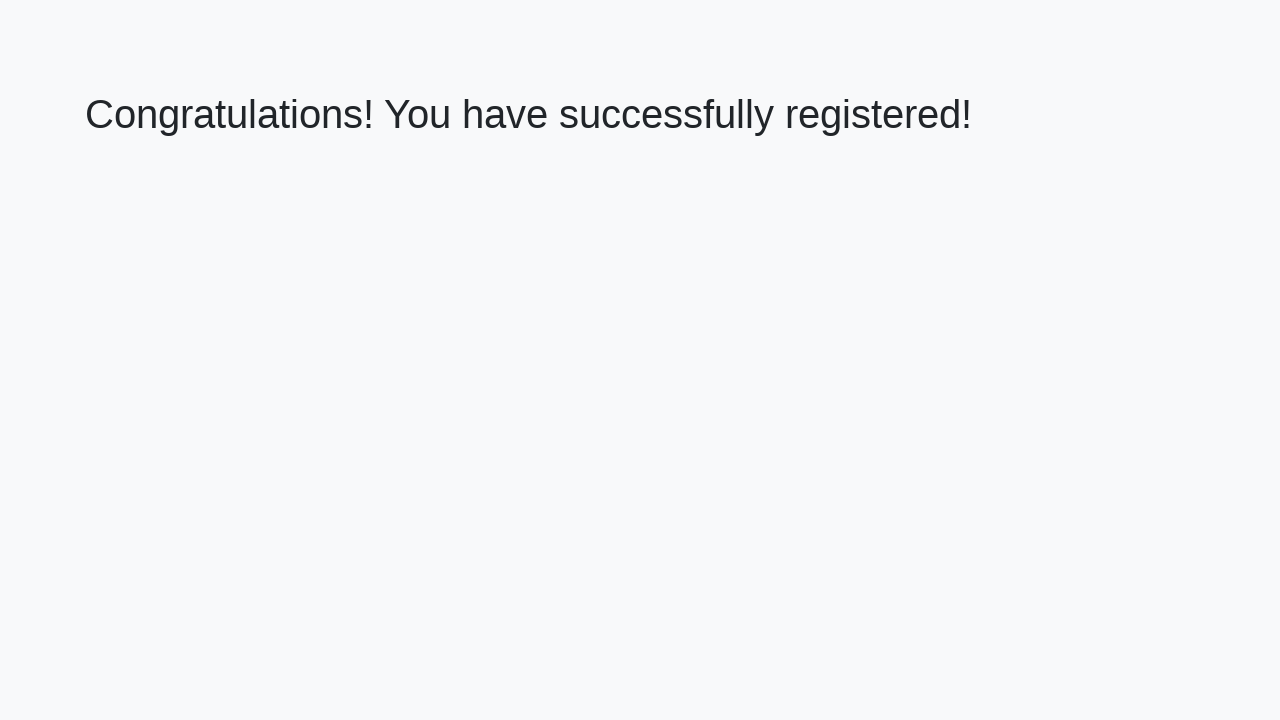

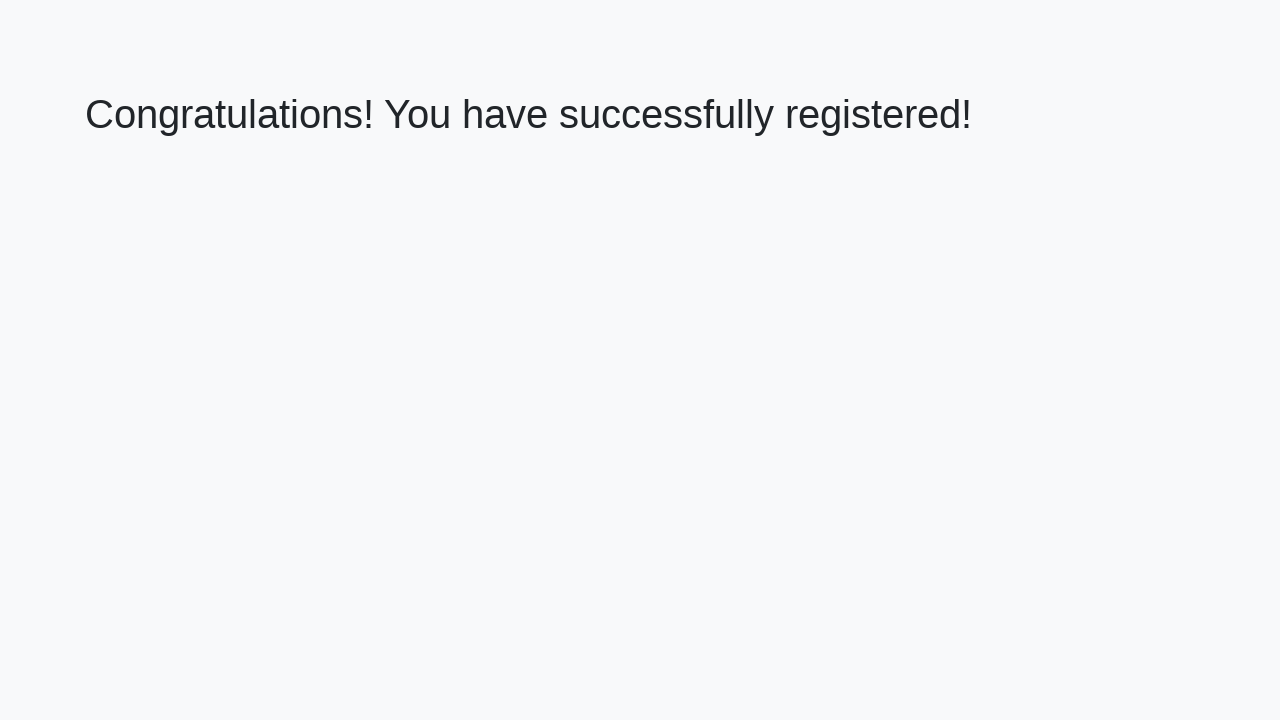